Tests mouse hover functionality by switching to an iframe and hovering over a smiley image element to trigger a mouseover event

Starting URL: https://www.w3schools.com/jsref/tryit.asp?filename=tryjsref_onmouseover

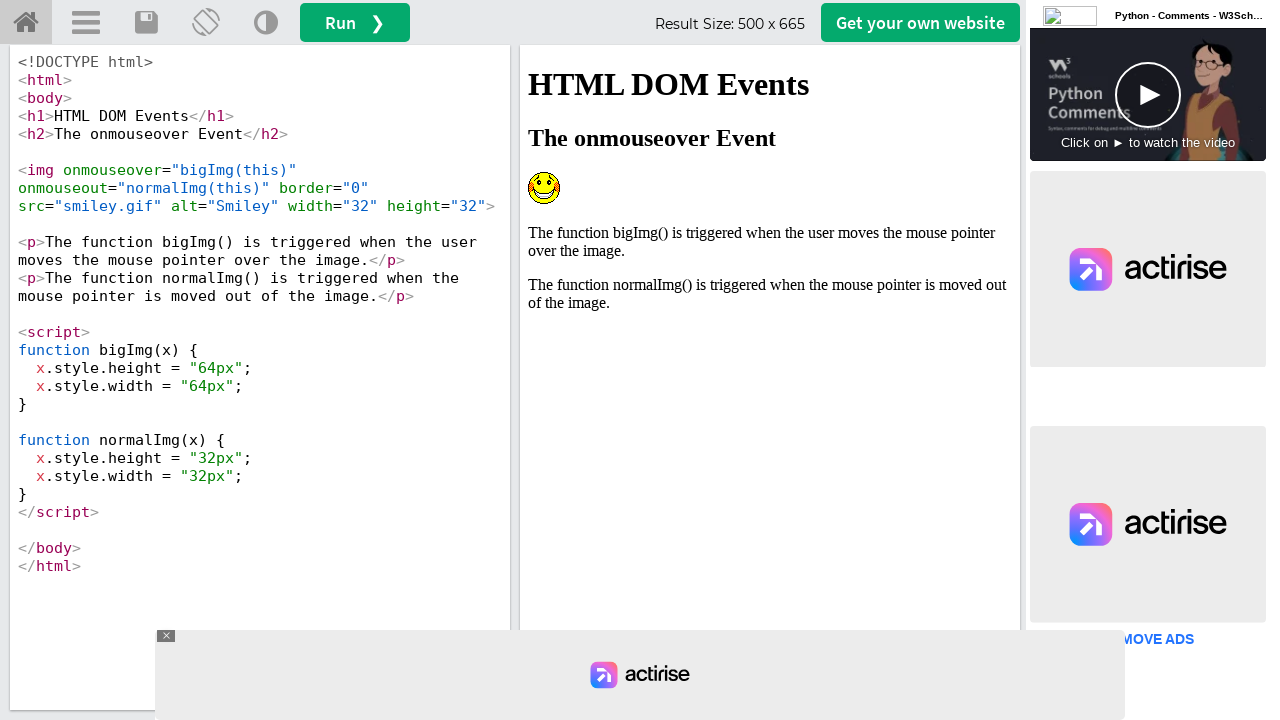

Located the iframe with id 'iframeResult' containing the test result
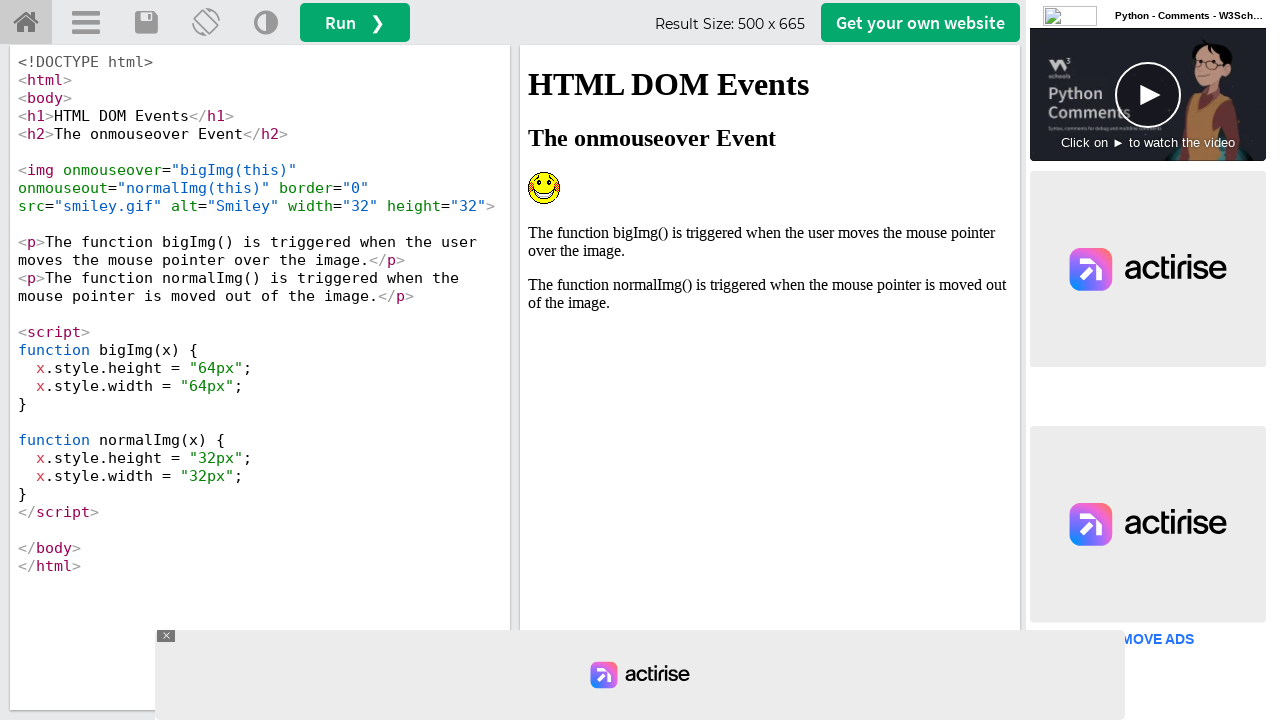

Hovered over the smiley image element to trigger mouseover event at (544, 188) on #iframeResult >> internal:control=enter-frame >> xpath=//img[@alt='Smiley']
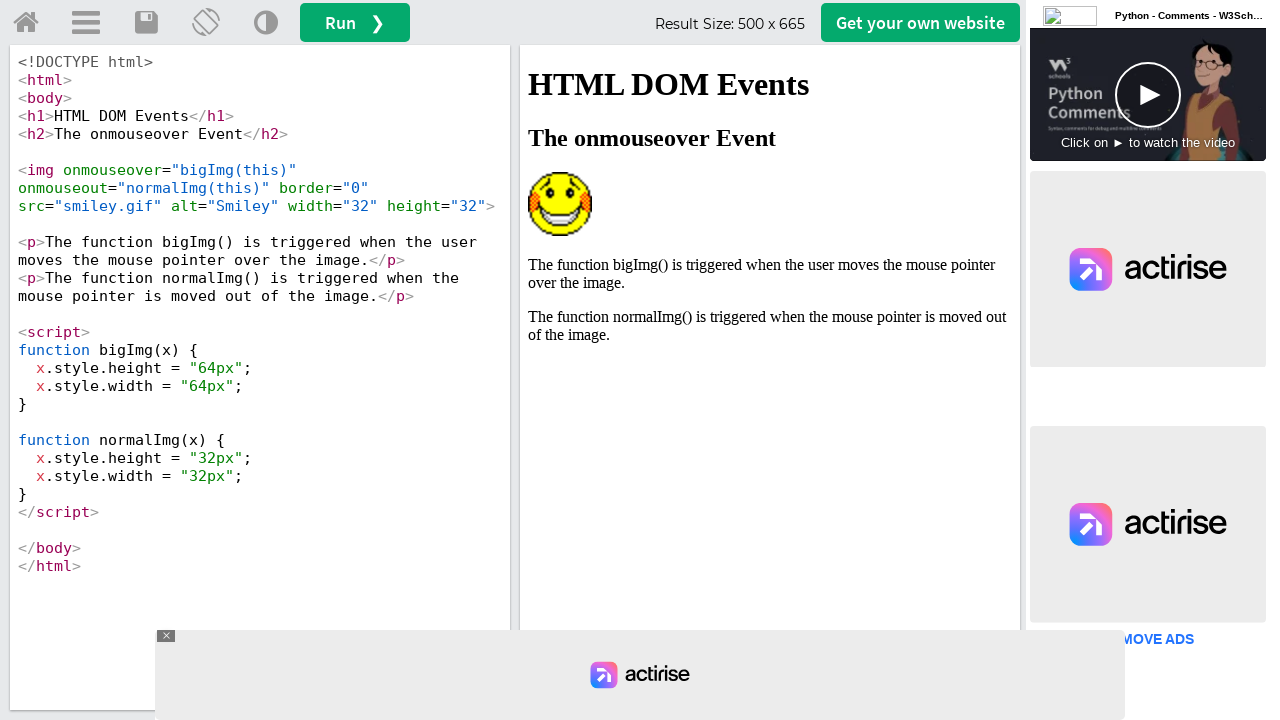

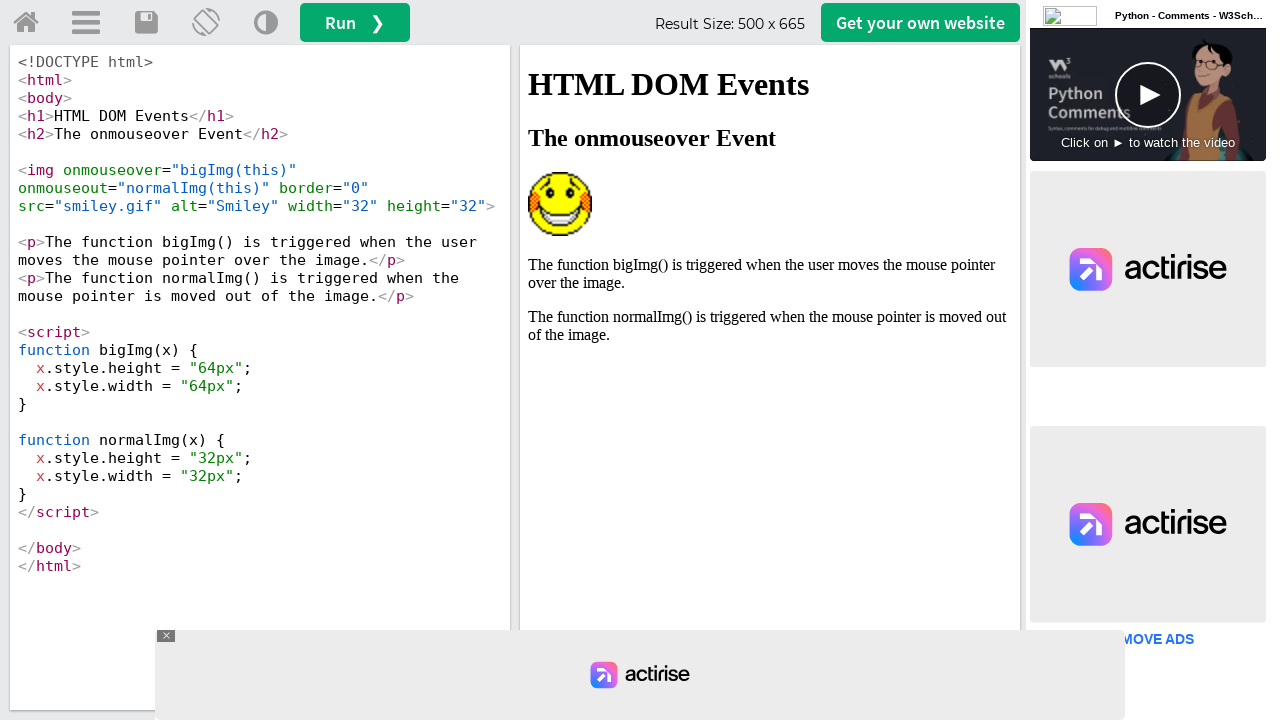